Tests the "Show More" functionality on Orlen's offers page by repeatedly clicking the expand button to load more offers and verifying that offer items are displayed.

Starting URL: https://connect.orlen.pl/servlet/HomeServlet

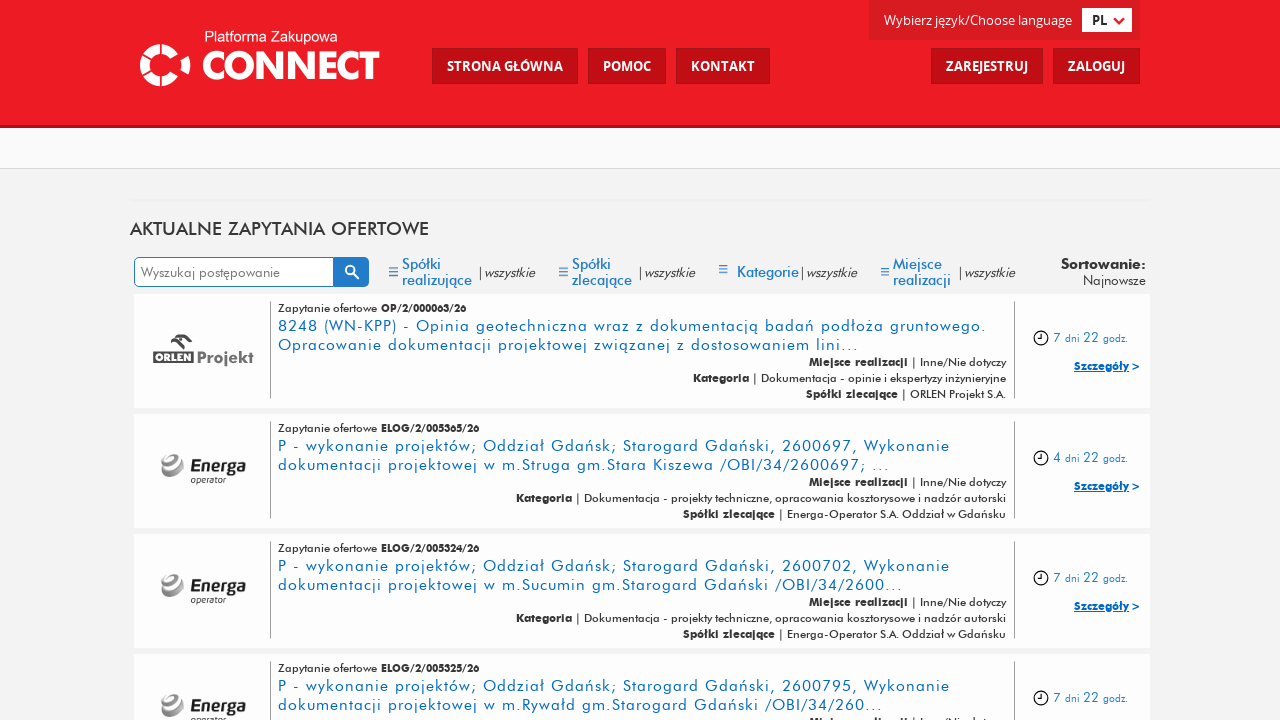

Waited for 'Show More' button to be available
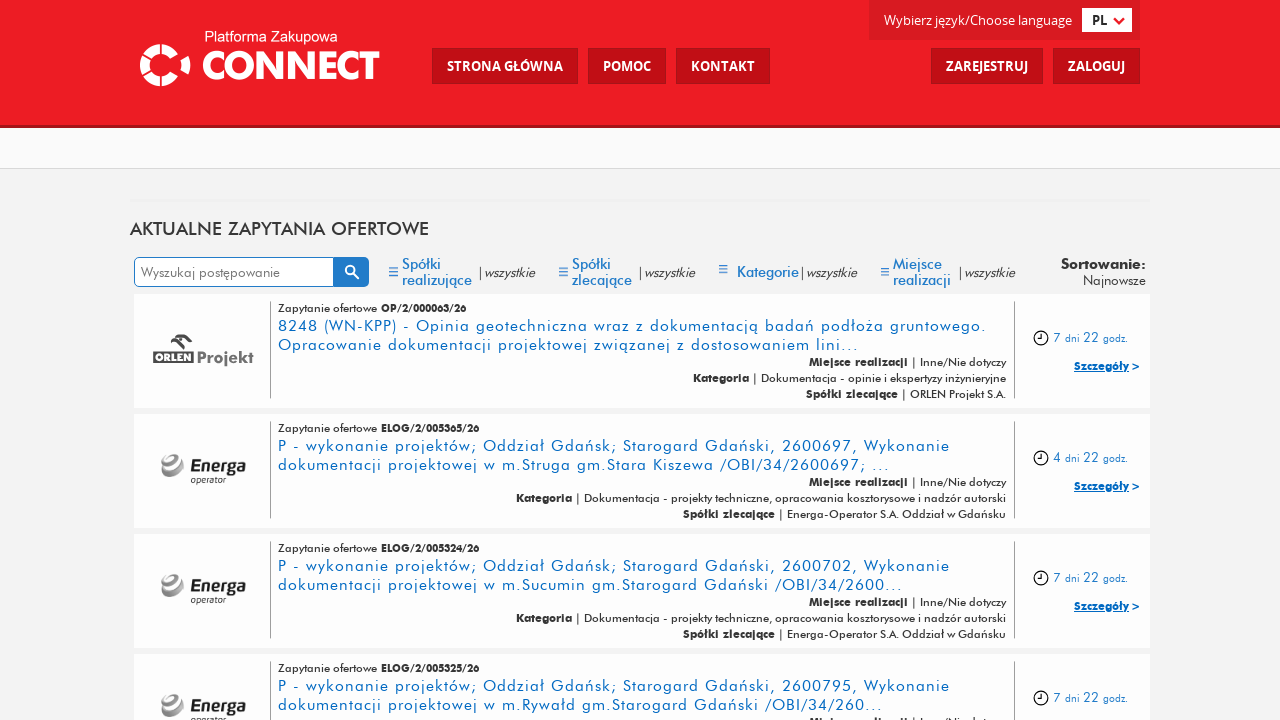

Clicked 'Show More' button (iteration 1 of 5) at (640, 502) on .link-btn.link-load-more
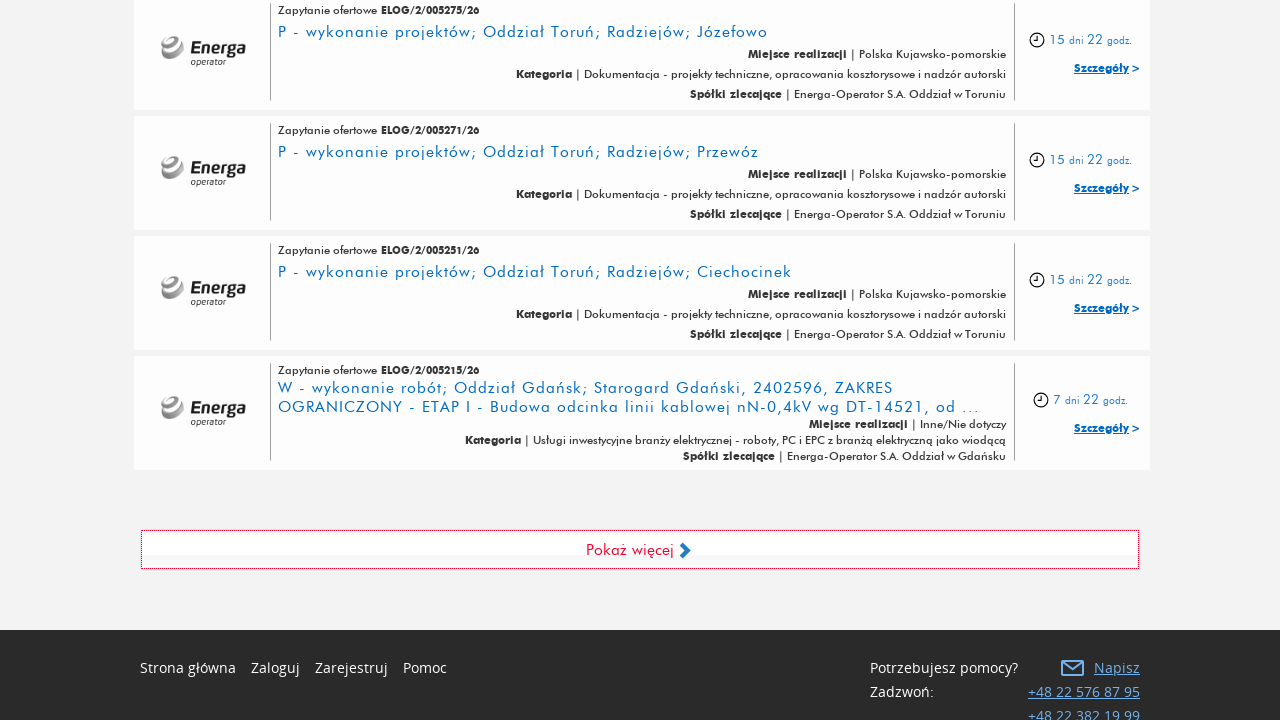

Waited for new offers to load (iteration 1 of 5)
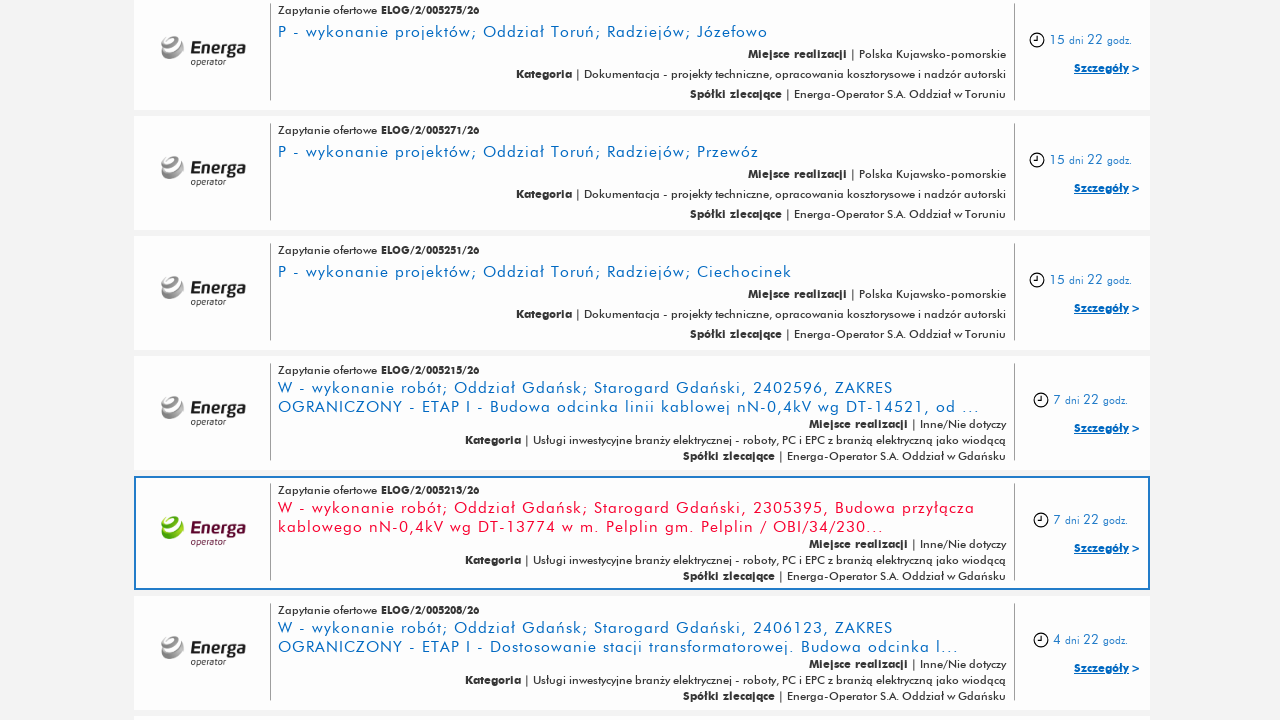

Clicked 'Show More' button (iteration 2 of 5) at (640, 502) on .link-btn.link-load-more
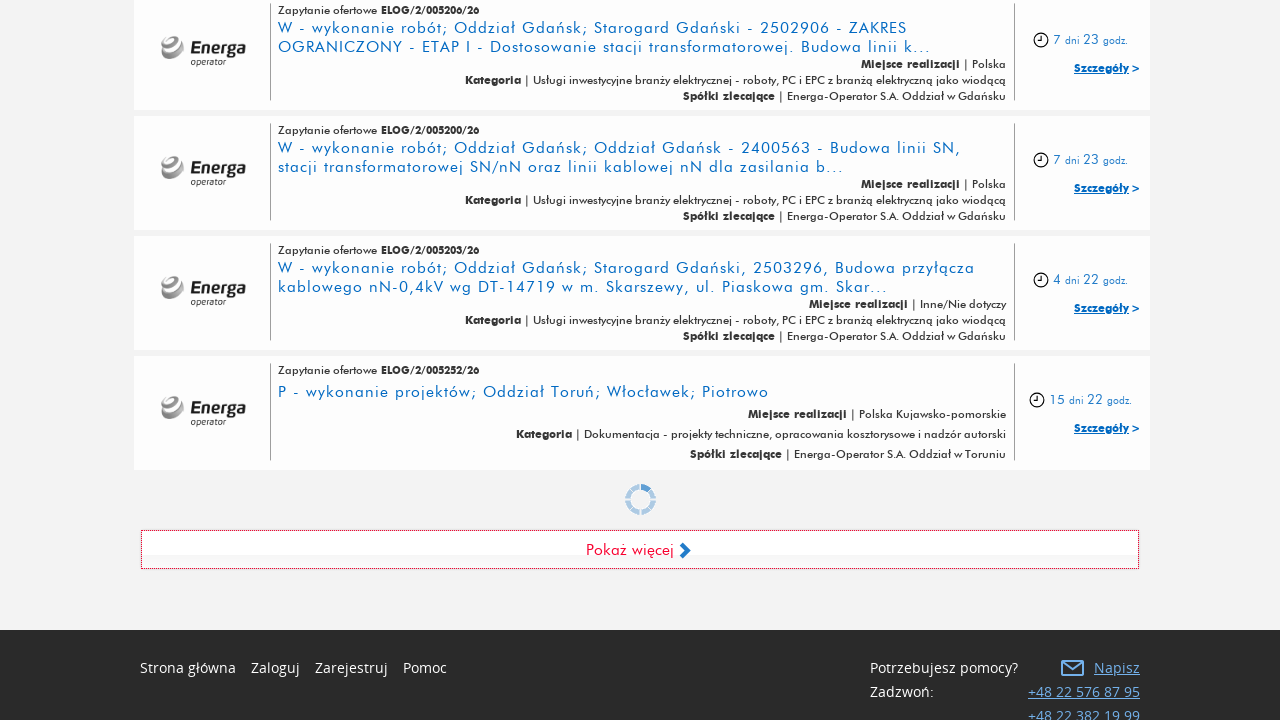

Waited for new offers to load (iteration 2 of 5)
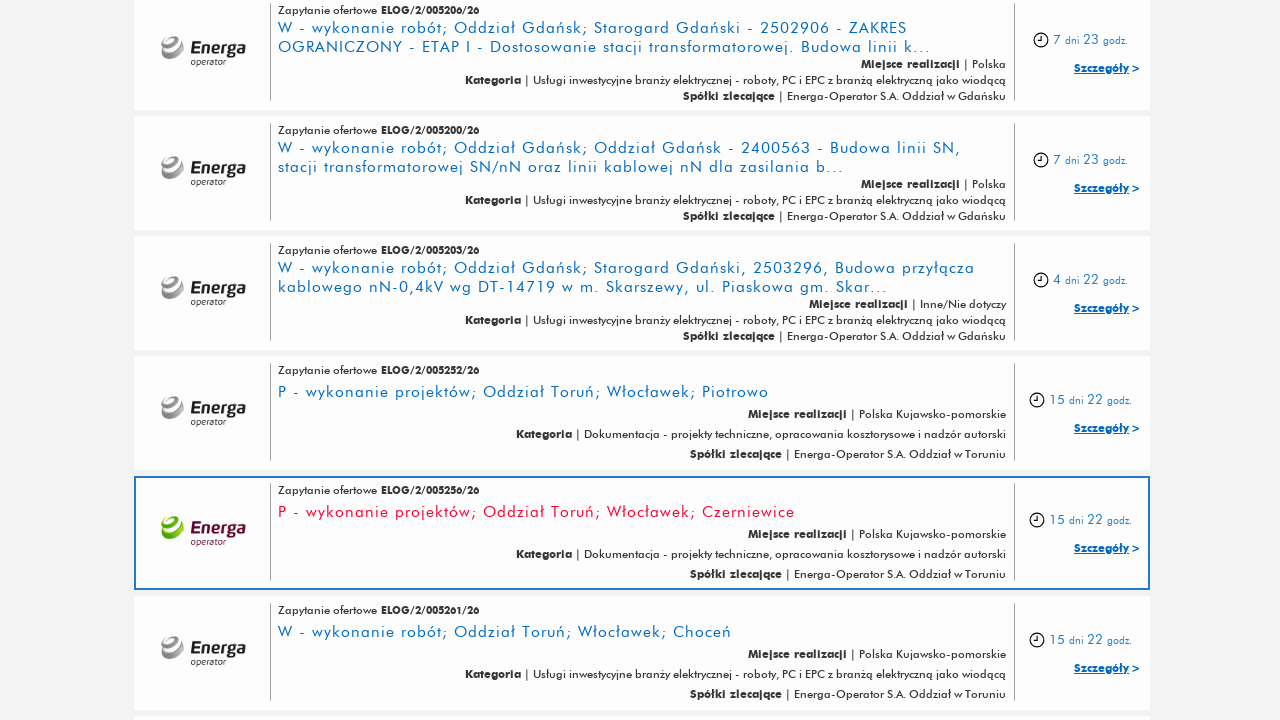

Clicked 'Show More' button (iteration 3 of 5) at (640, 502) on .link-btn.link-load-more
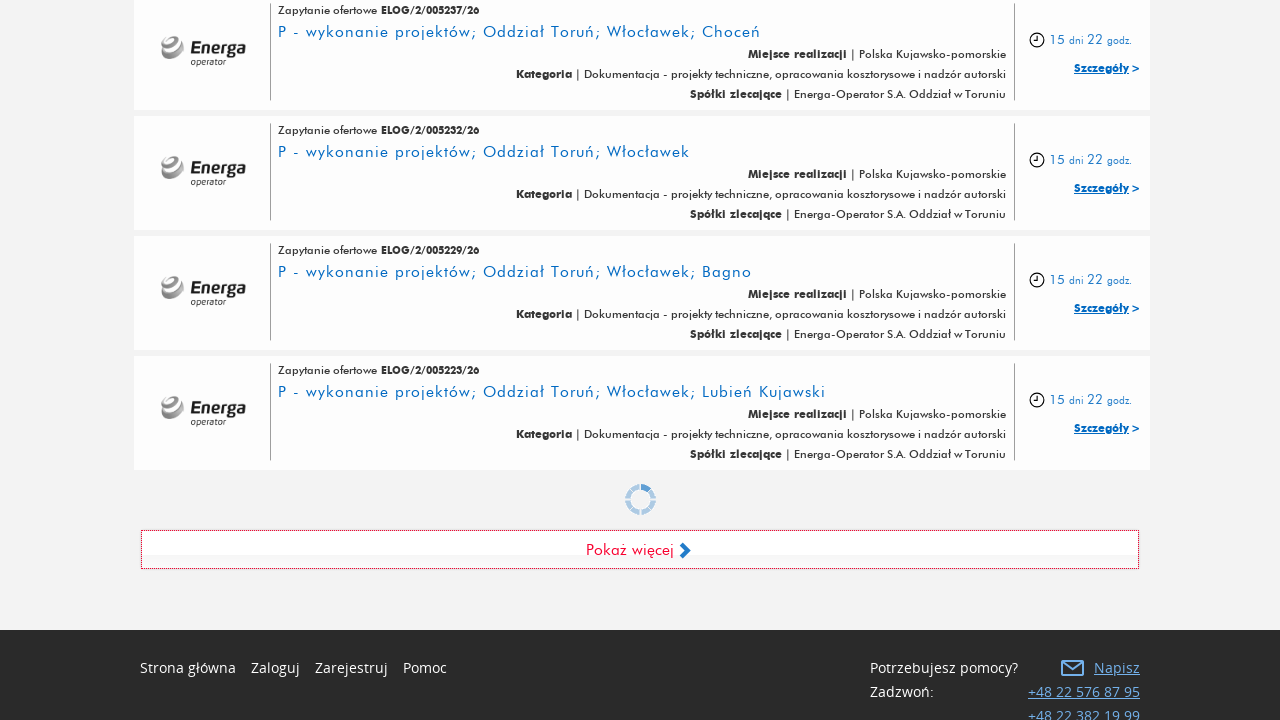

Waited for new offers to load (iteration 3 of 5)
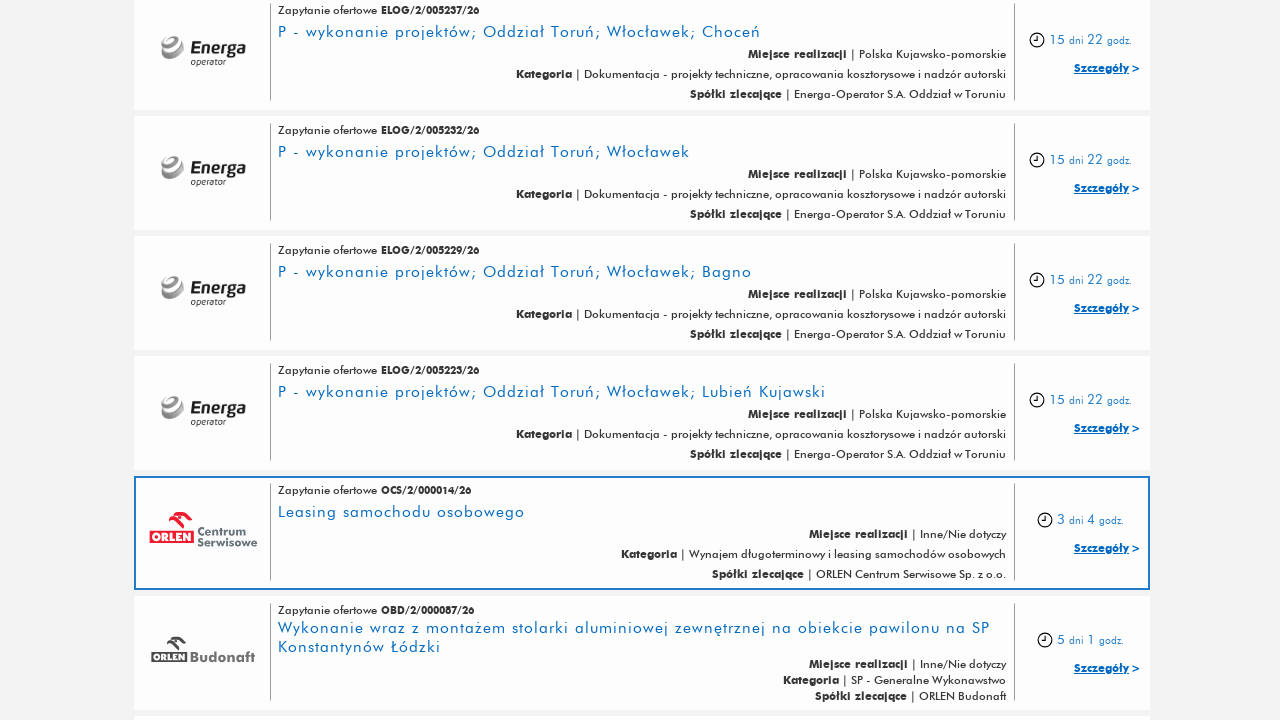

Clicked 'Show More' button (iteration 4 of 5) at (640, 502) on .link-btn.link-load-more
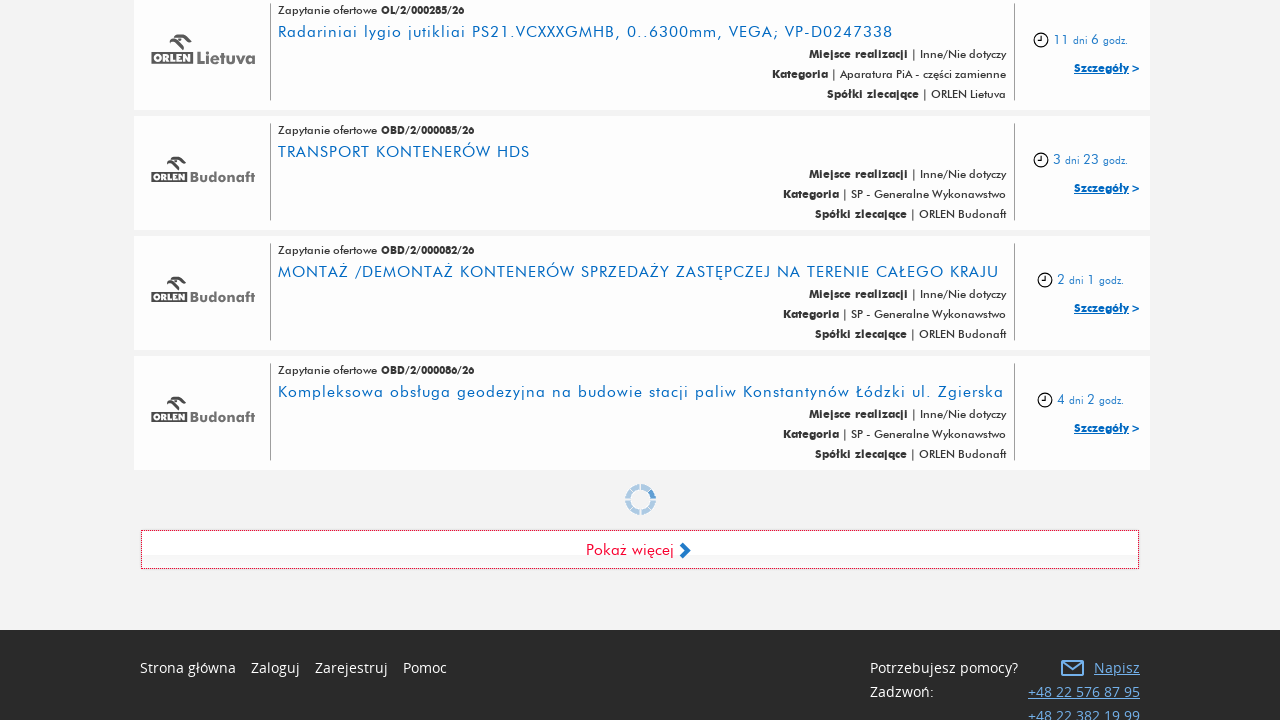

Waited for new offers to load (iteration 4 of 5)
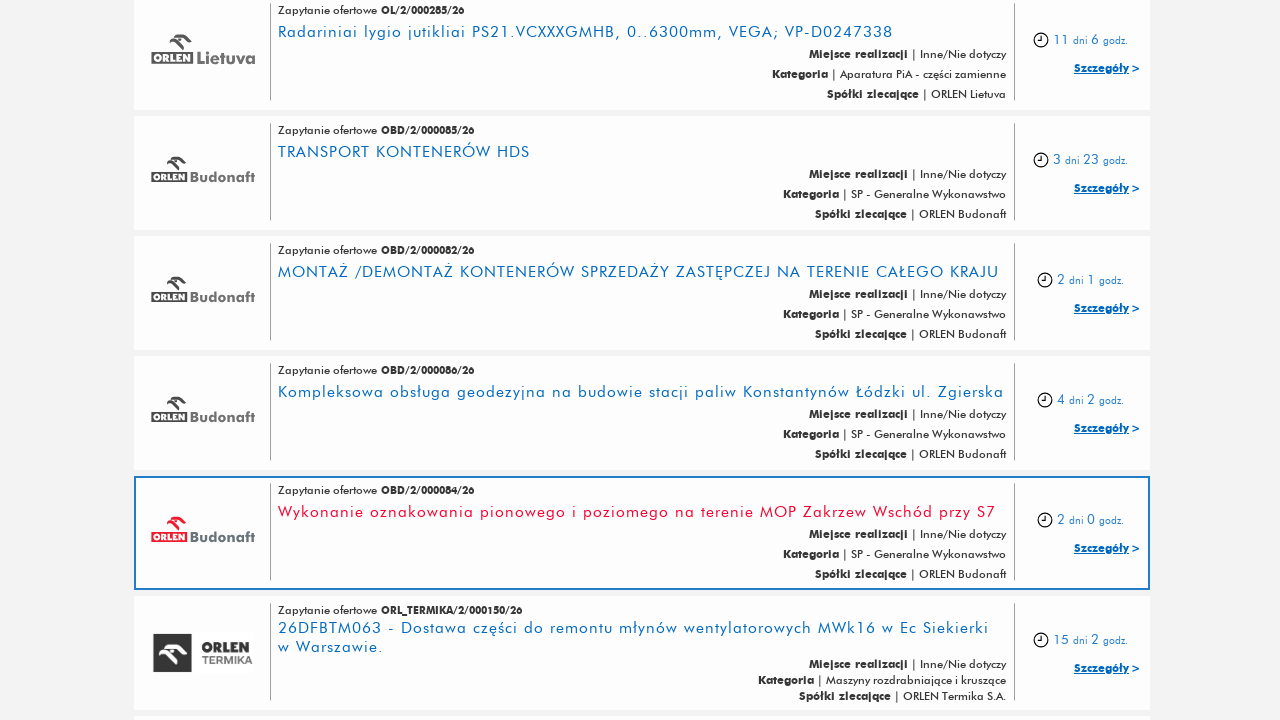

Clicked 'Show More' button (iteration 5 of 5) at (640, 502) on .link-btn.link-load-more
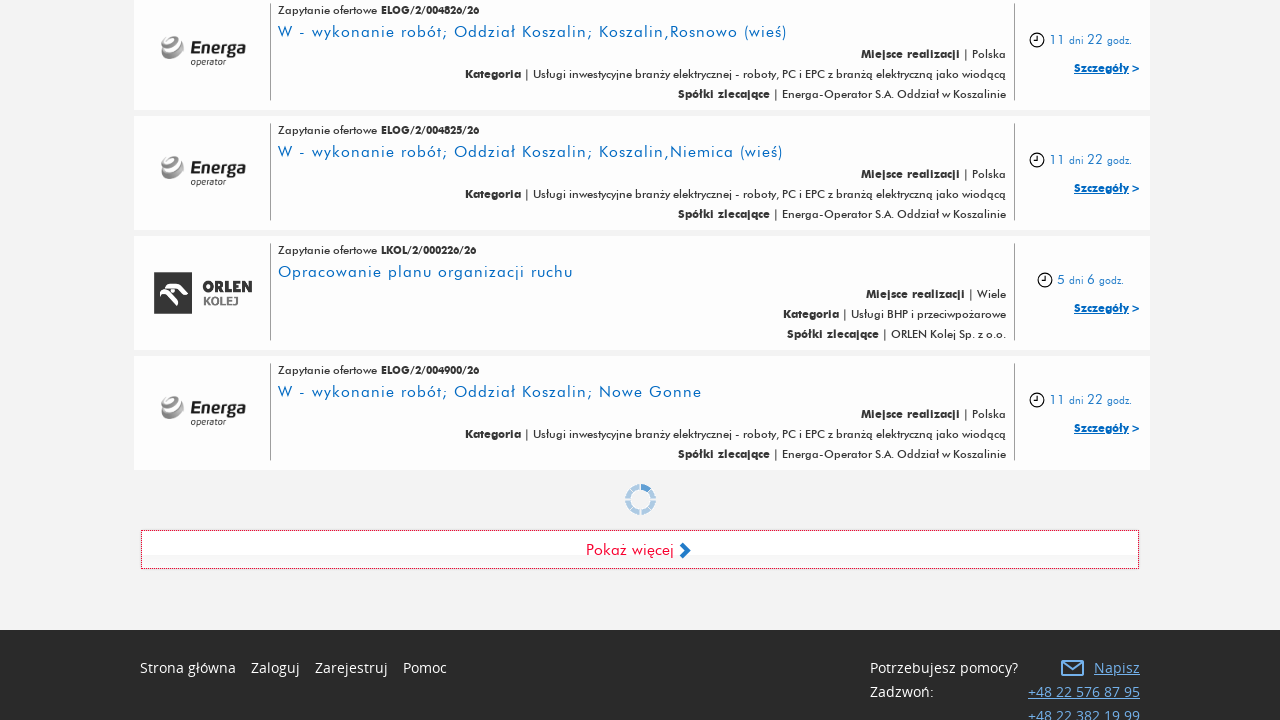

Waited for new offers to load (iteration 5 of 5)
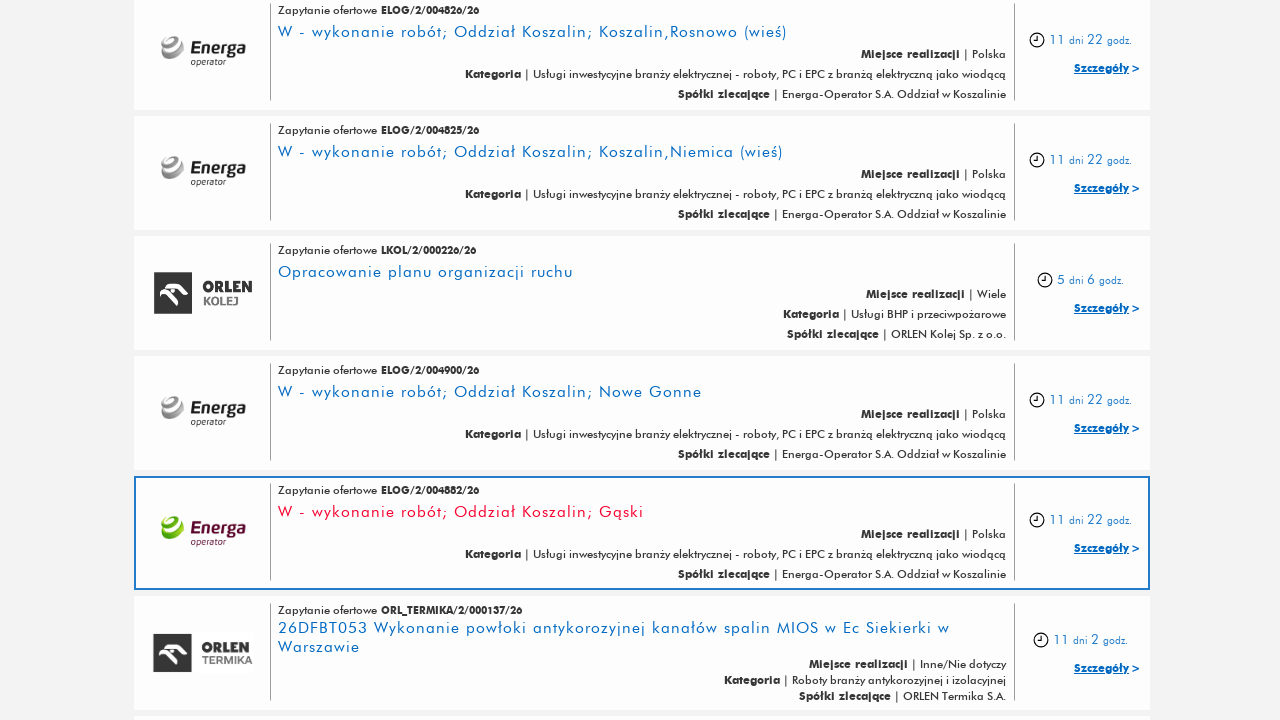

Verified that offer items are displayed on the page
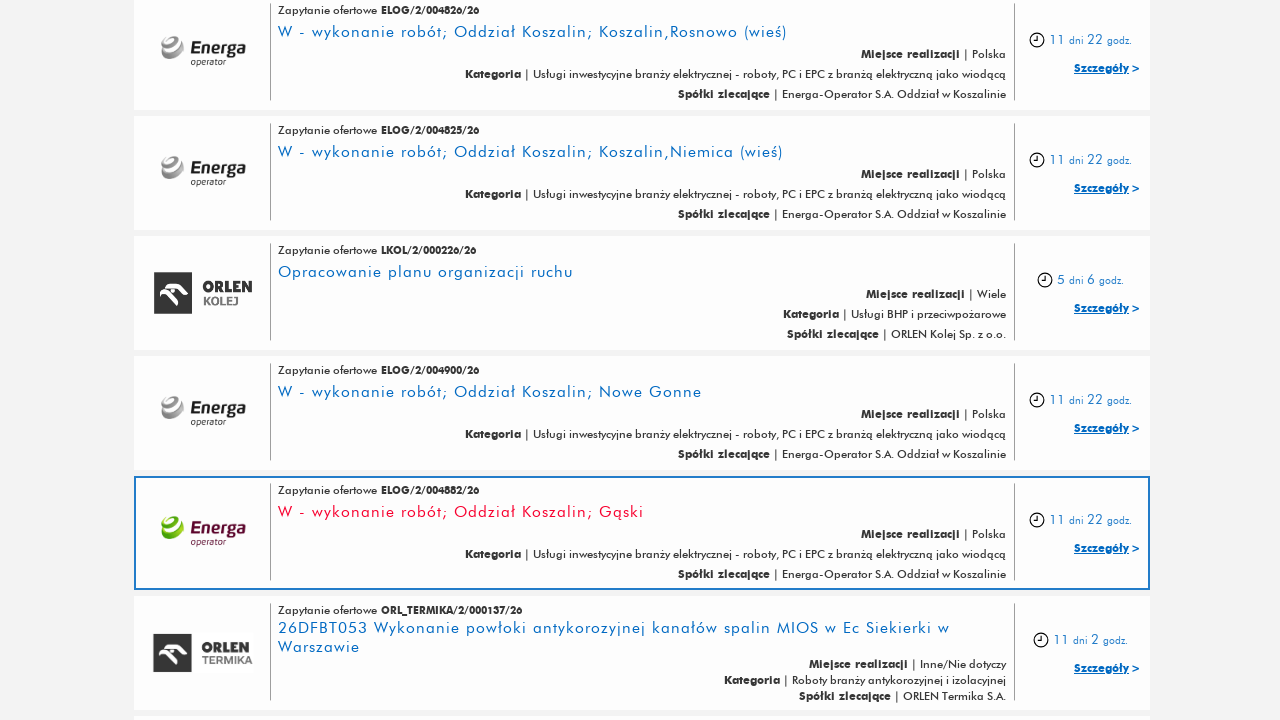

Verified that offer details with numbers are visible
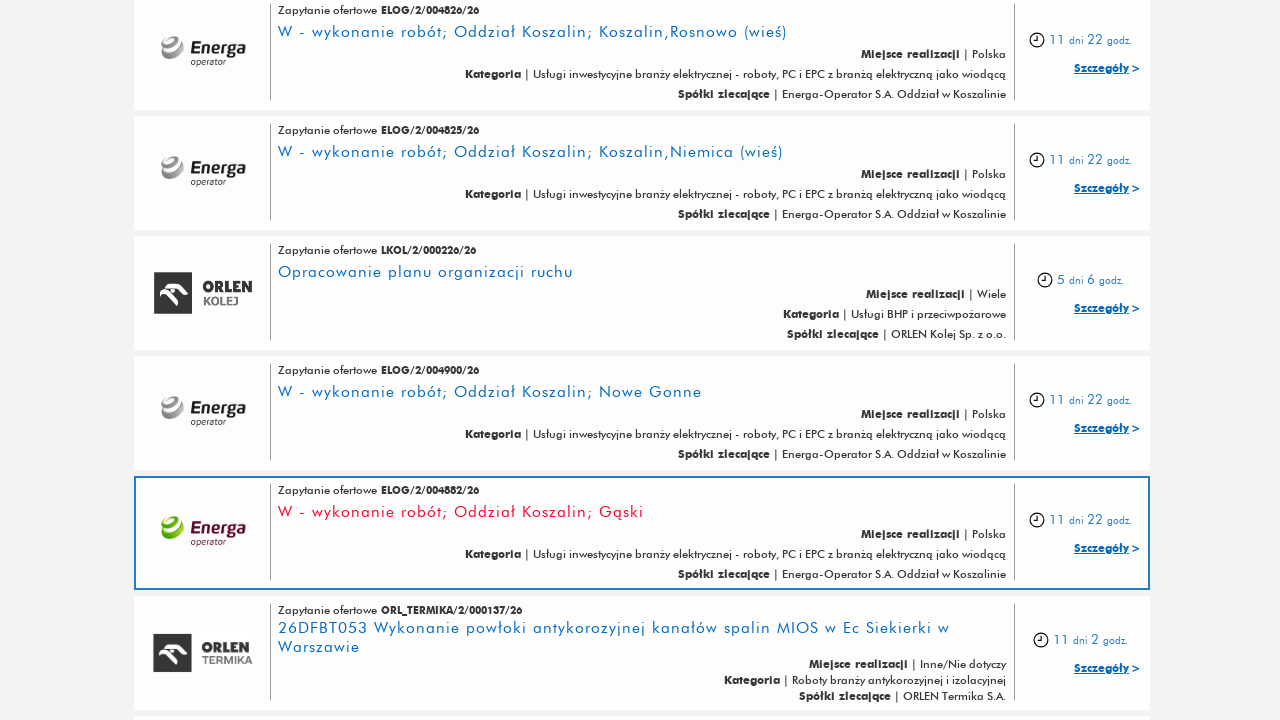

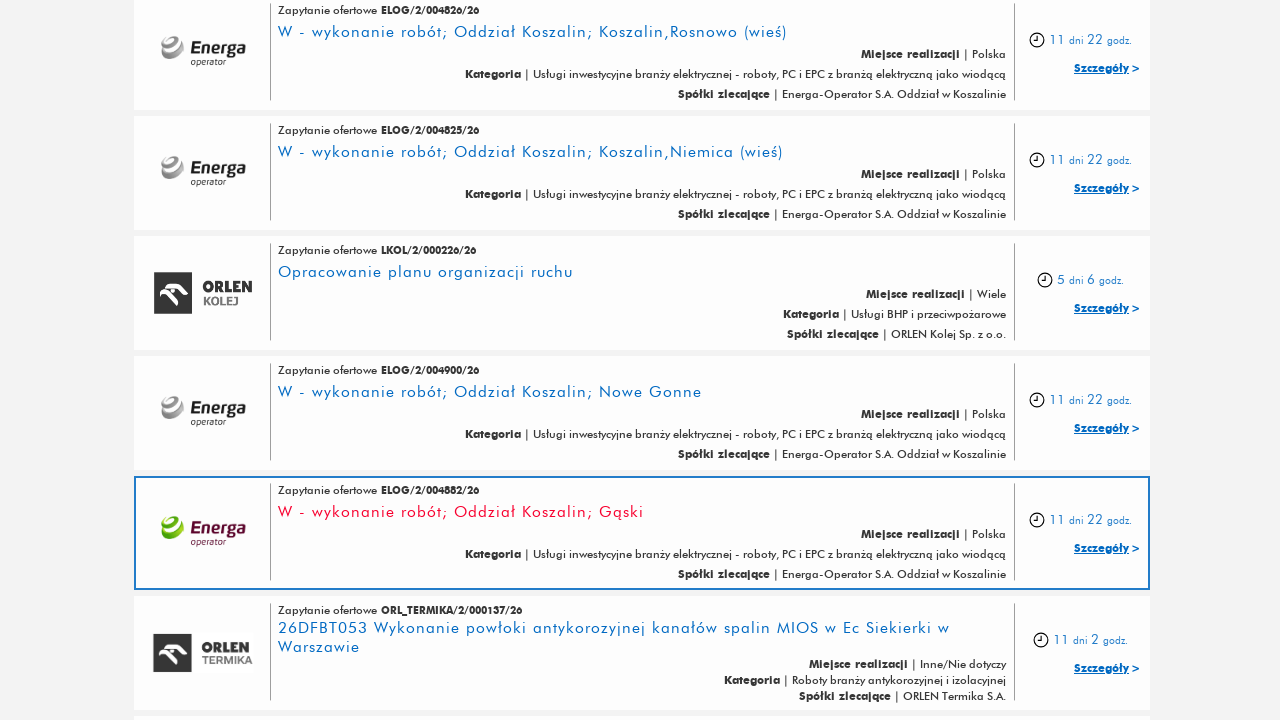